Tests window switching functionality by clicking a link that opens a new window, verifying text and title on both windows, then switching back to the original window.

Starting URL: https://the-internet.herokuapp.com/windows

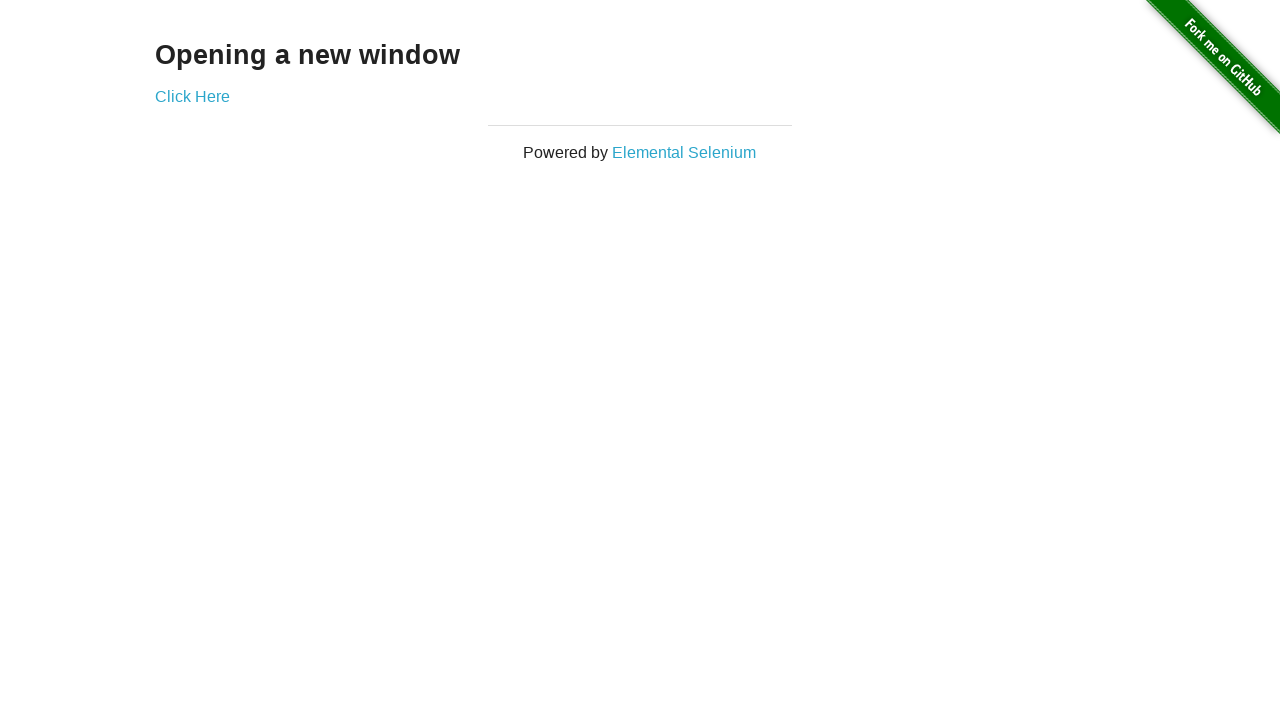

Retrieved heading text from original page
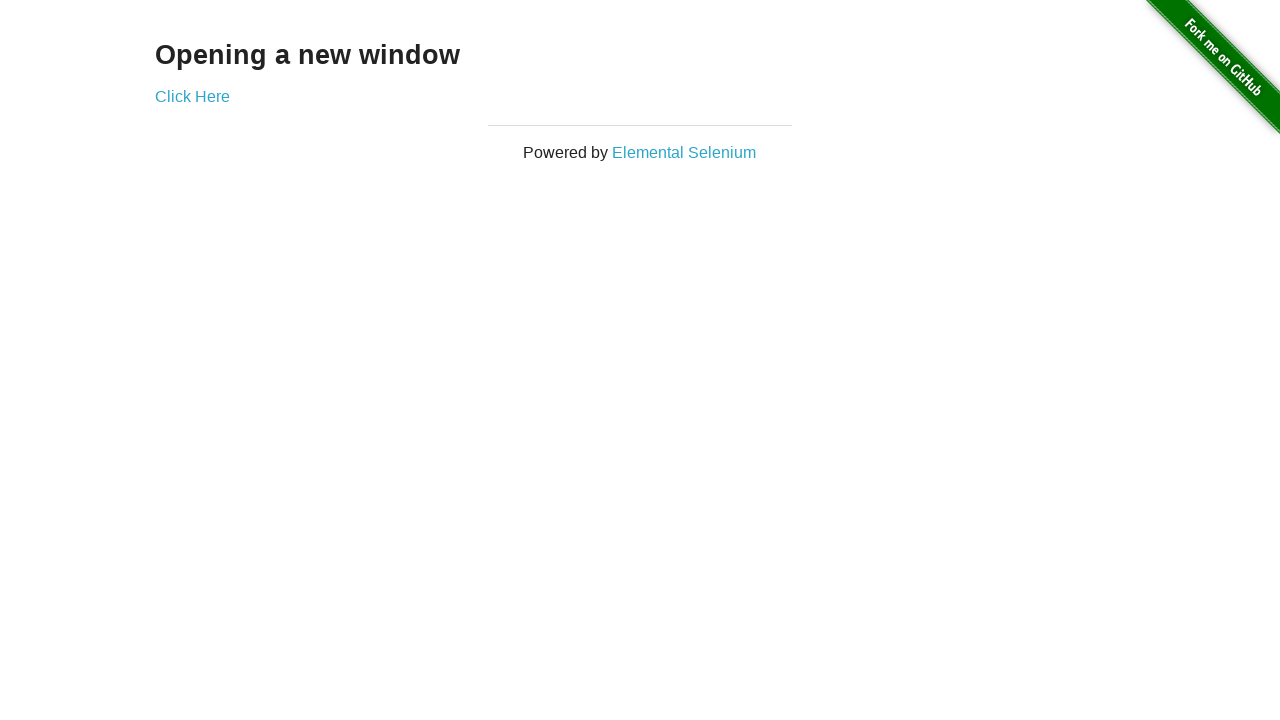

Verified heading text is 'Opening a new window'
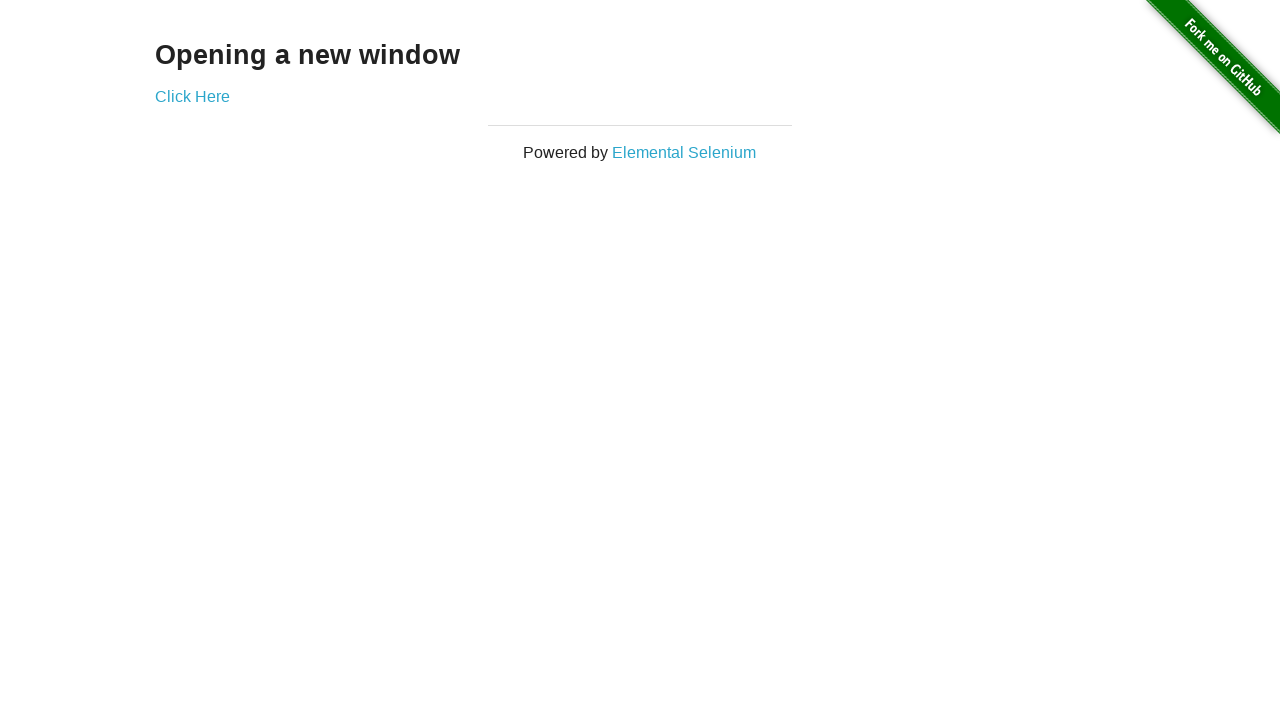

Verified original page title is 'The Internet'
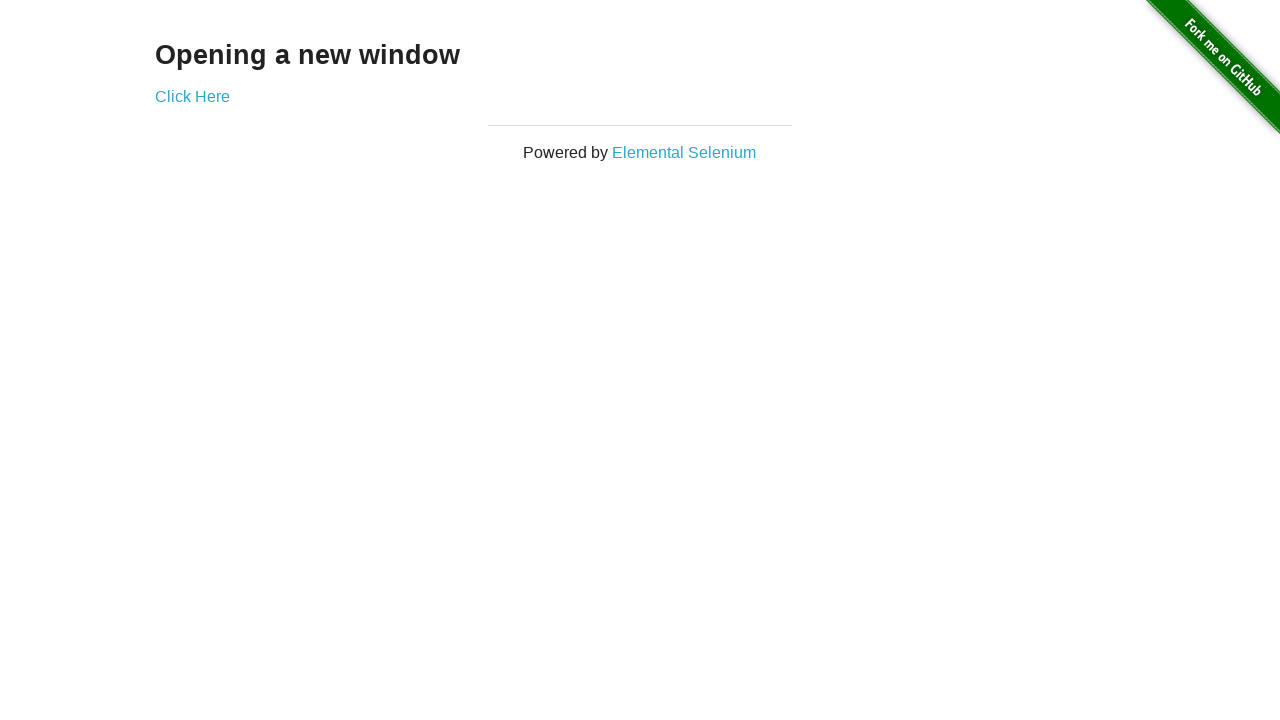

Clicked 'Click Here' link to open new window at (192, 96) on xpath=//*[text()='Click Here']
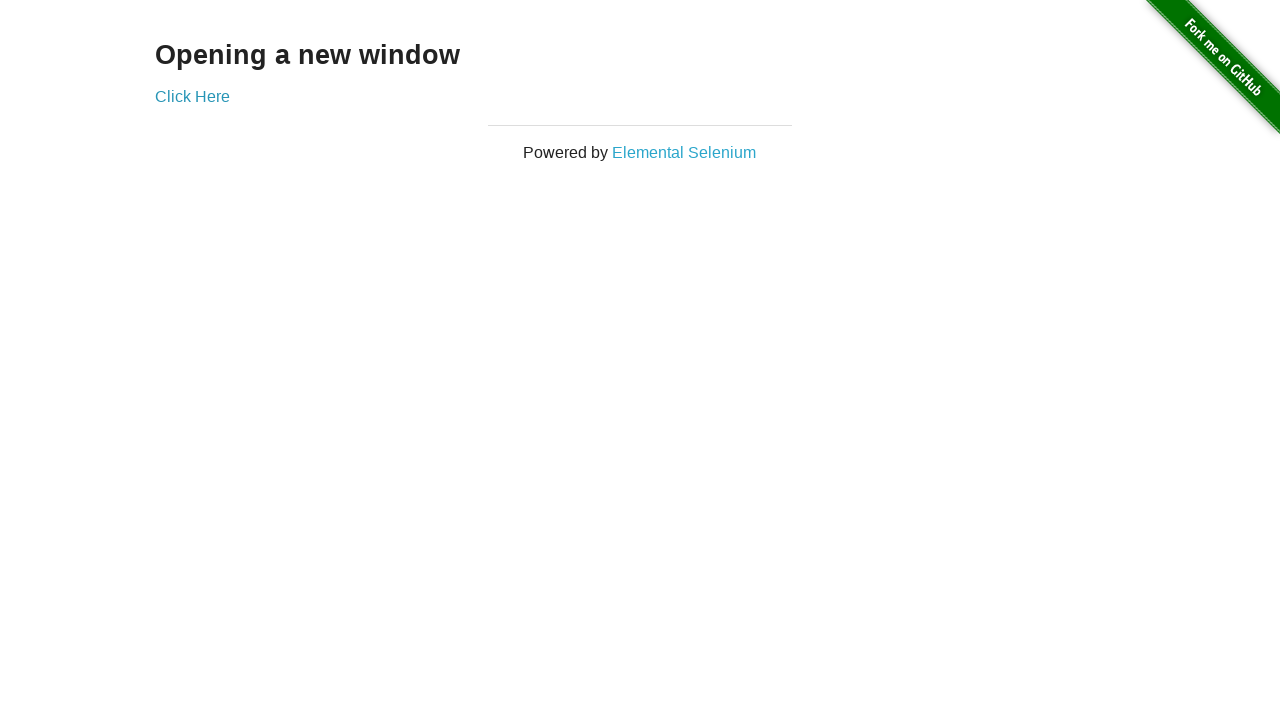

Retrieved new page object
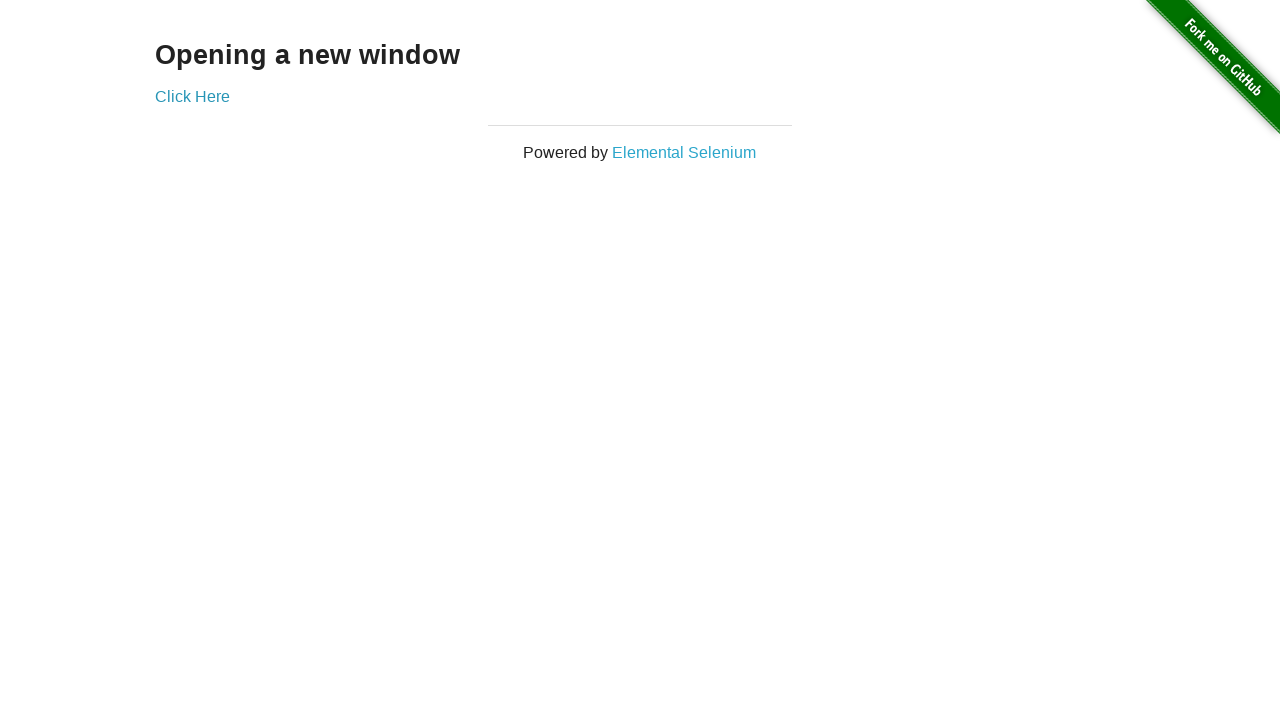

Waited for new page to load
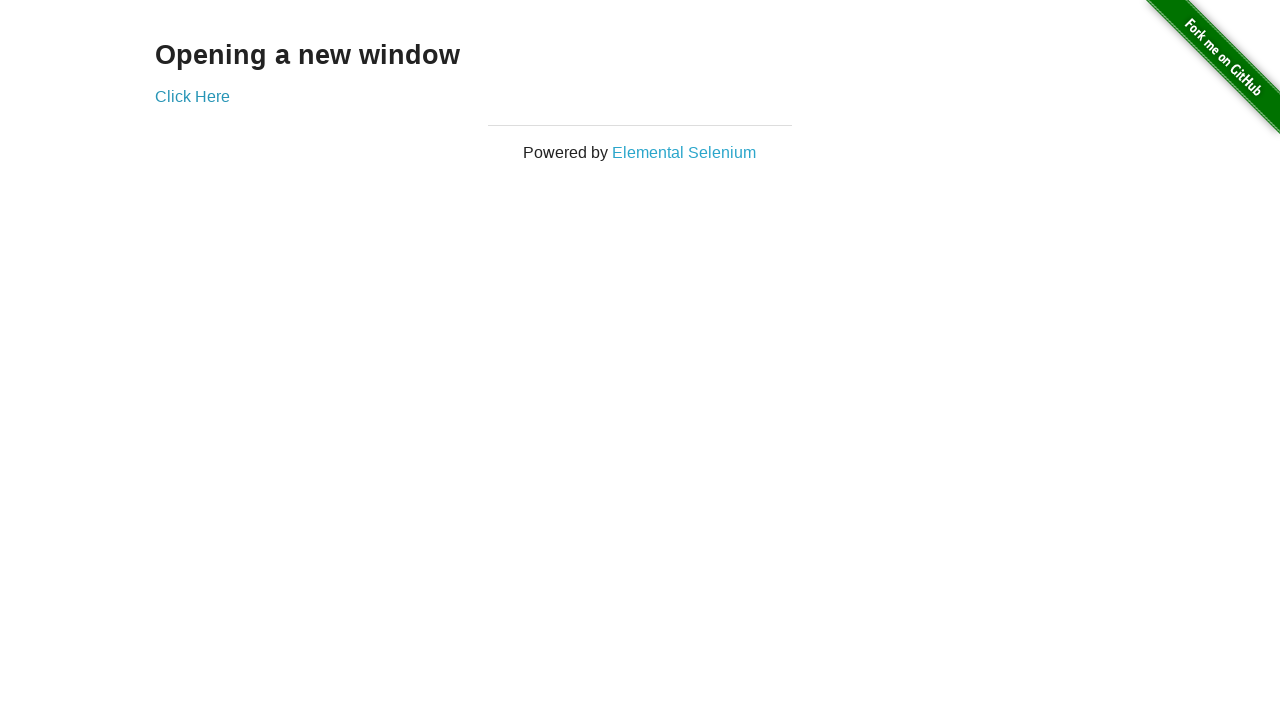

Verified new window title is 'New Window'
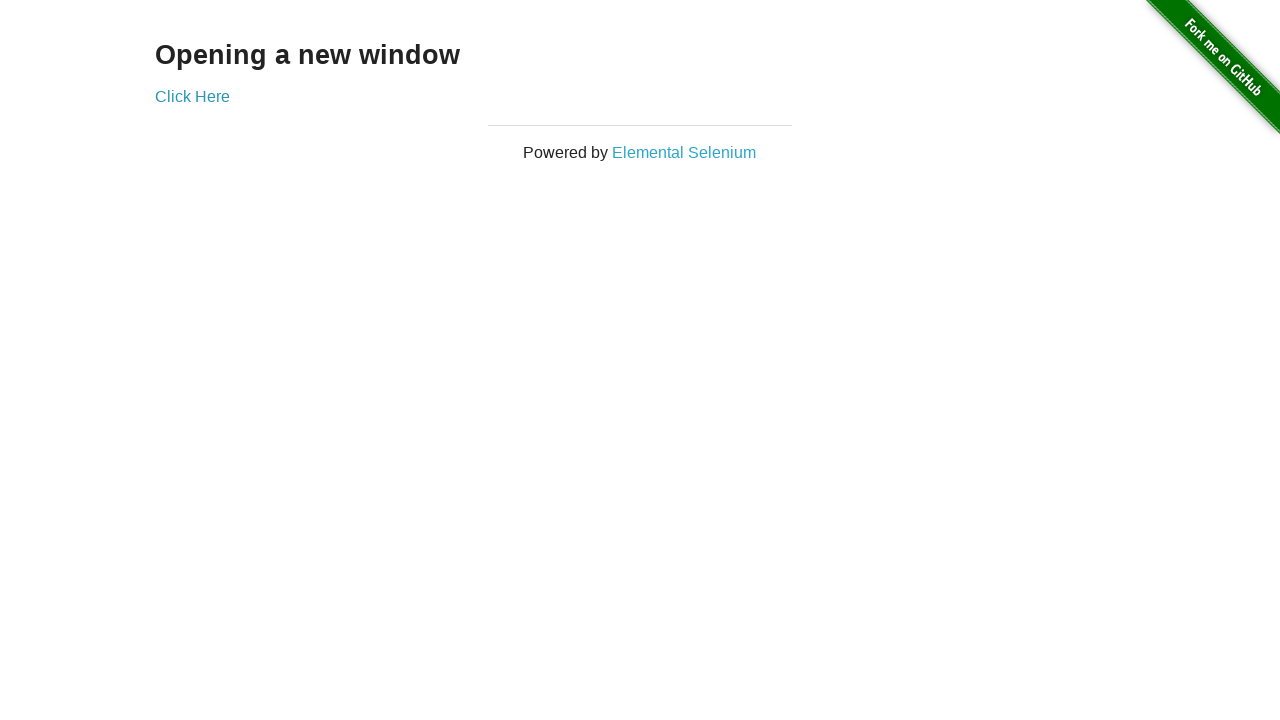

Retrieved heading text from new window
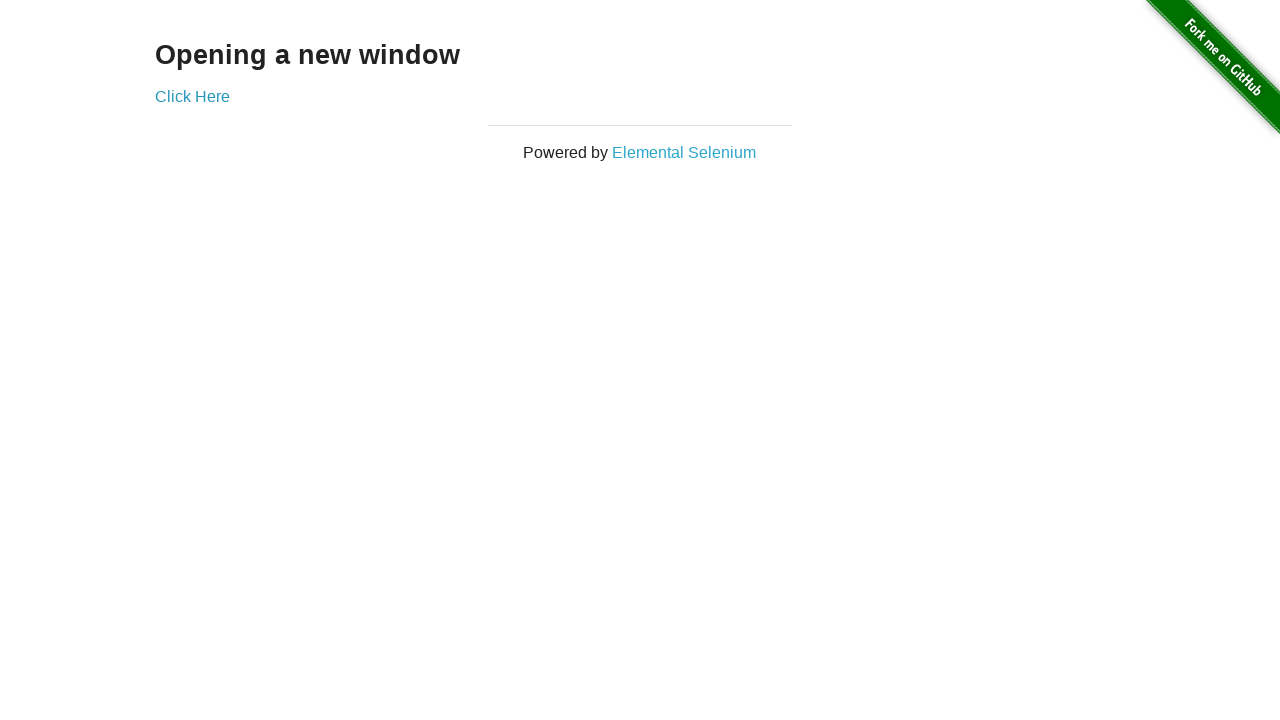

Verified new window heading text is 'New Window'
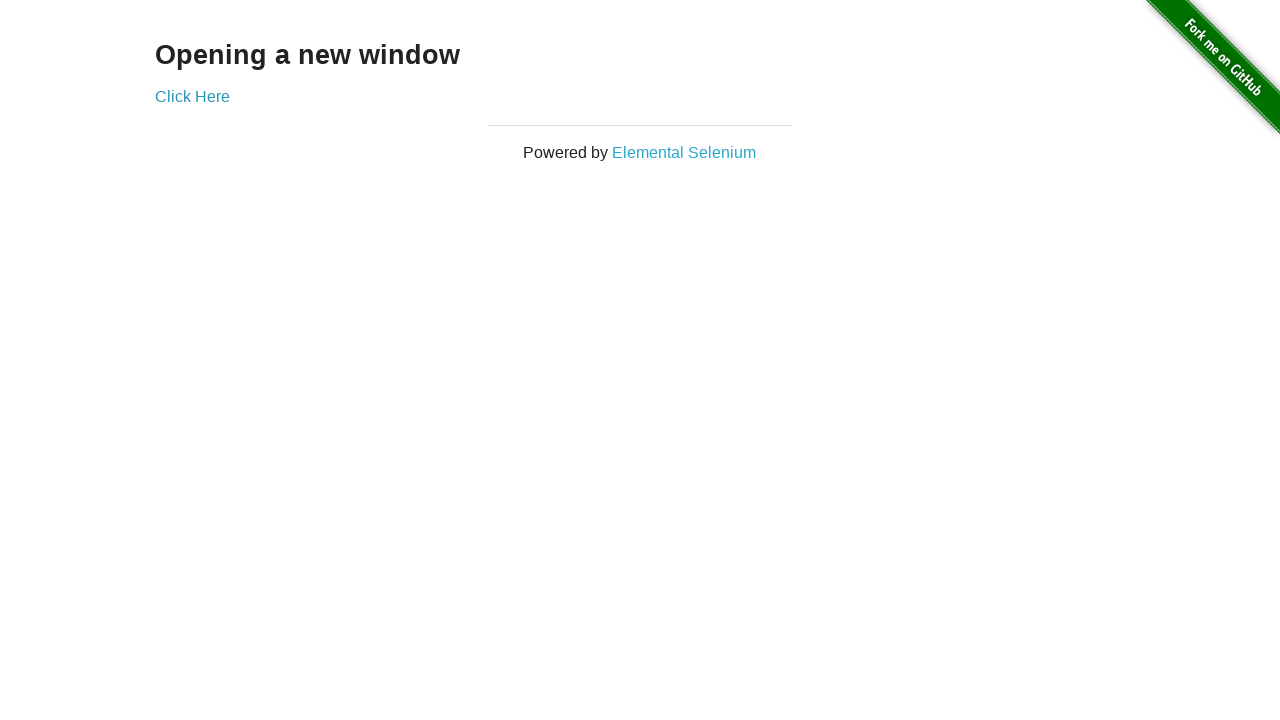

Switched back to original page
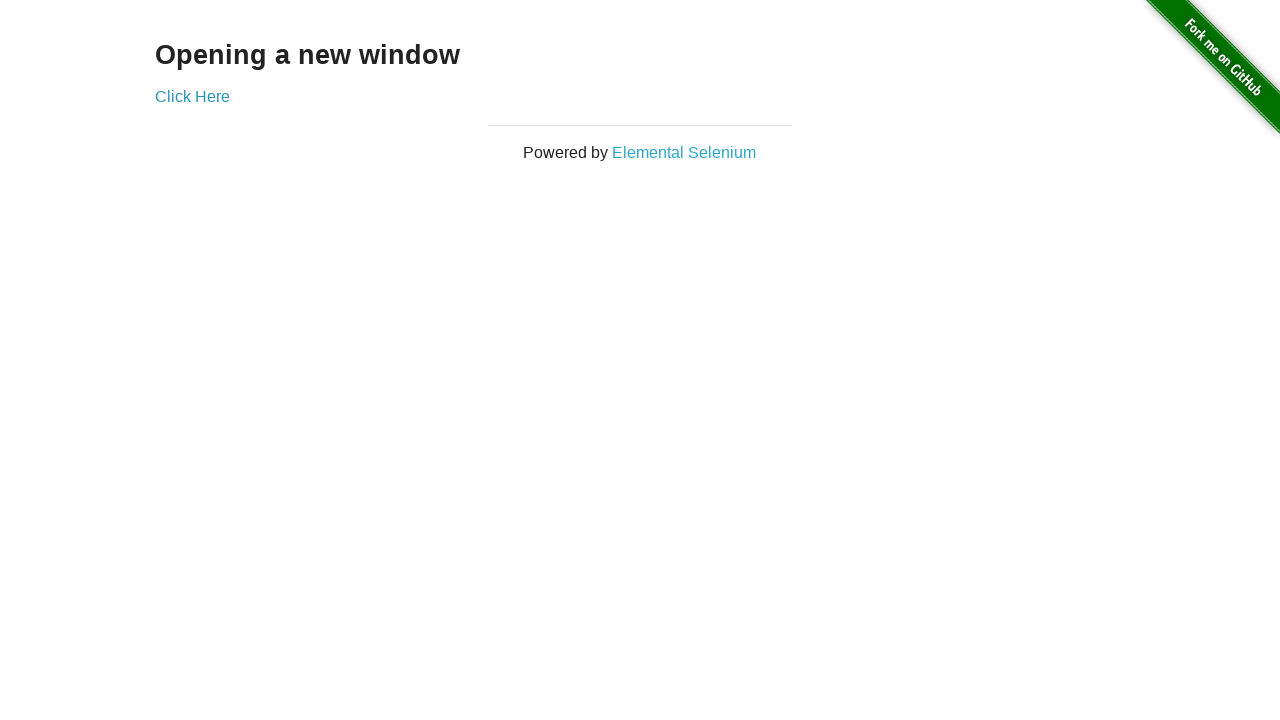

Verified original page title is still 'The Internet' after switching back
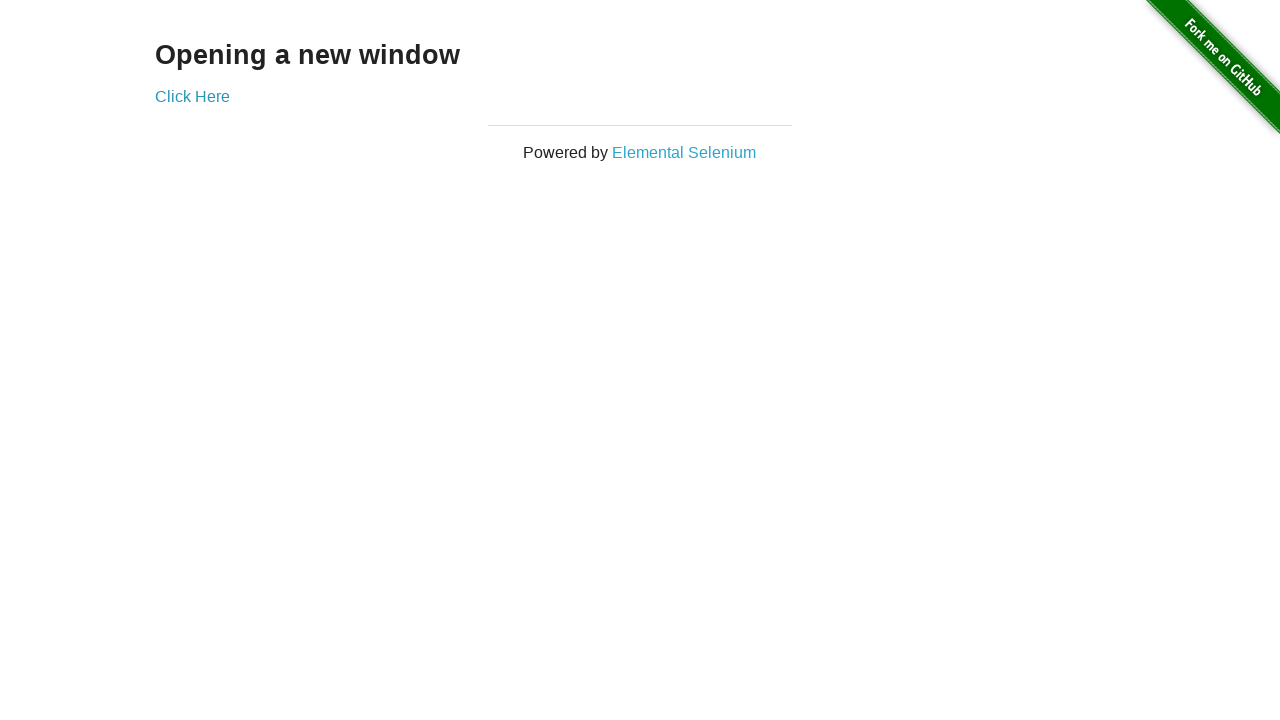

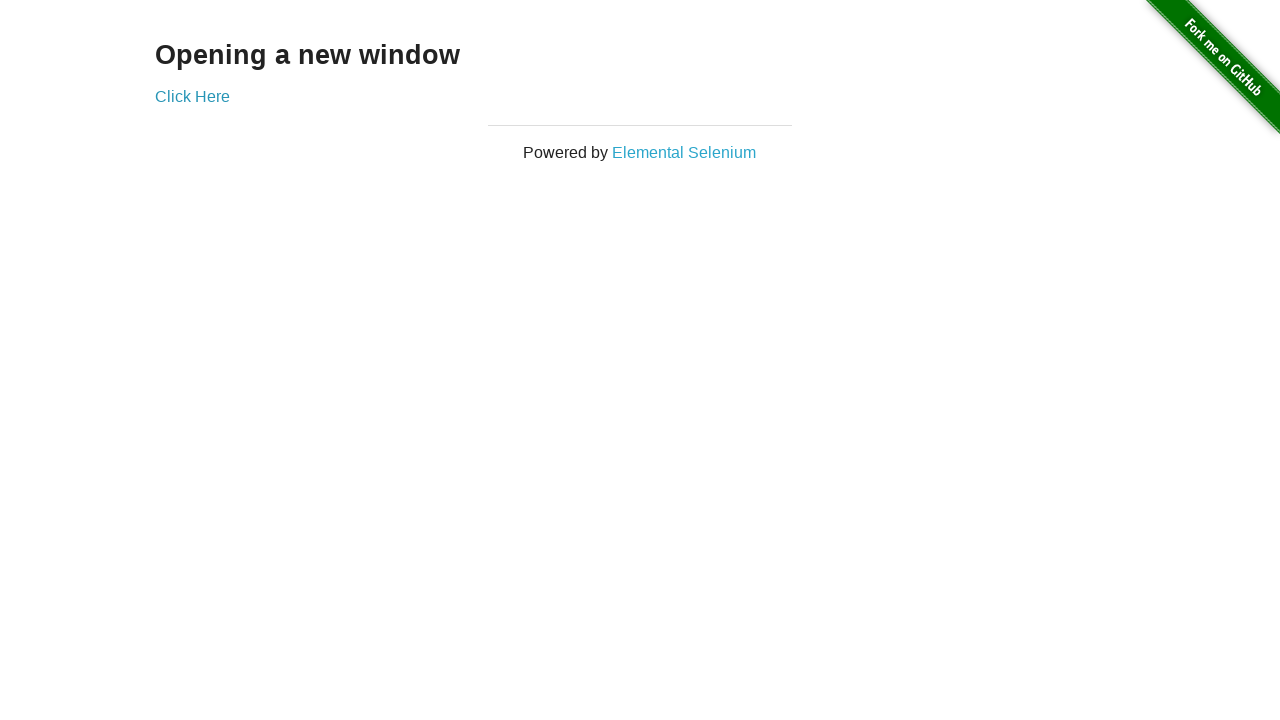